Tests hover functionality by hovering over an avatar image and verifying that additional user information (caption) becomes visible.

Starting URL: http://the-internet.herokuapp.com/hovers

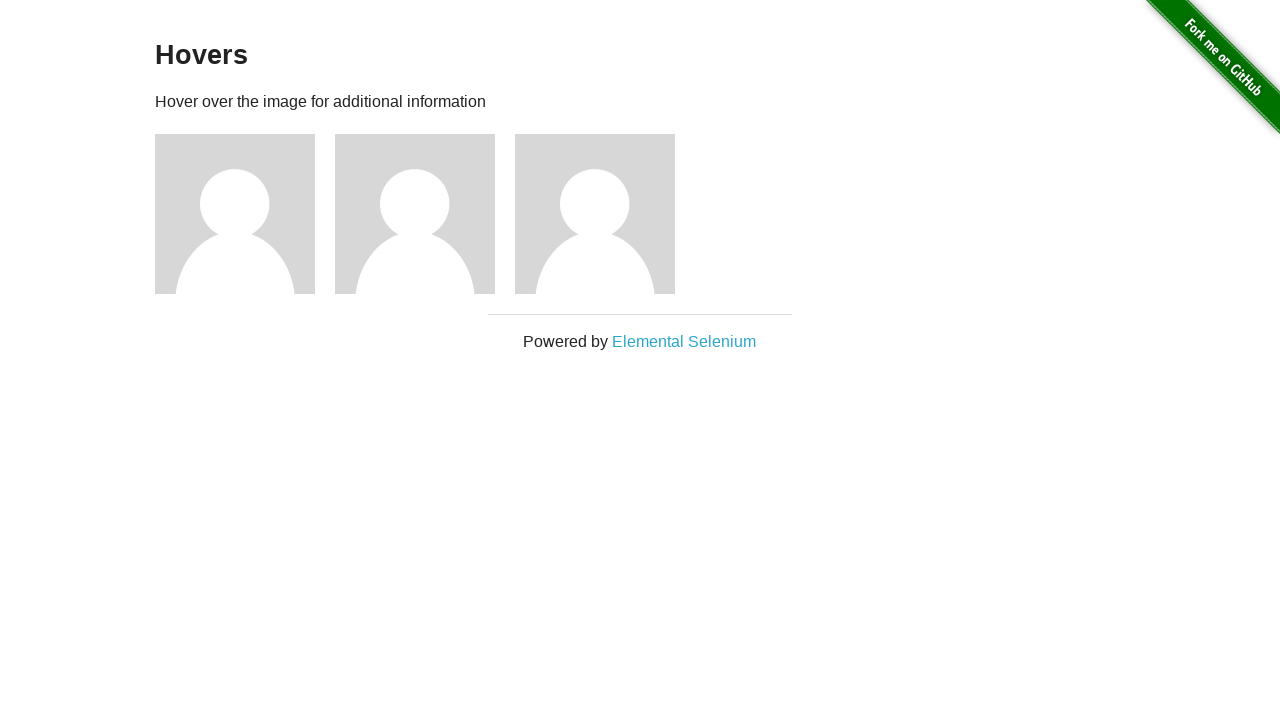

Located first avatar element
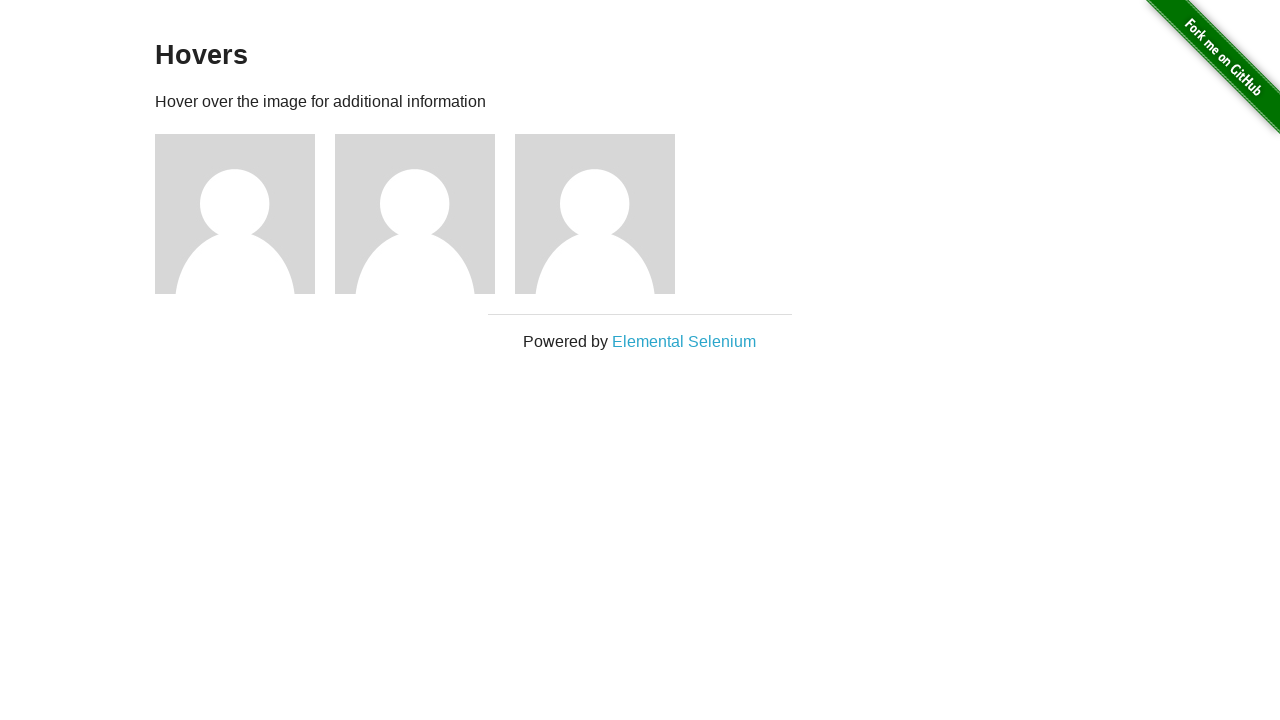

Hovered over avatar image at (245, 214) on .figure >> nth=0
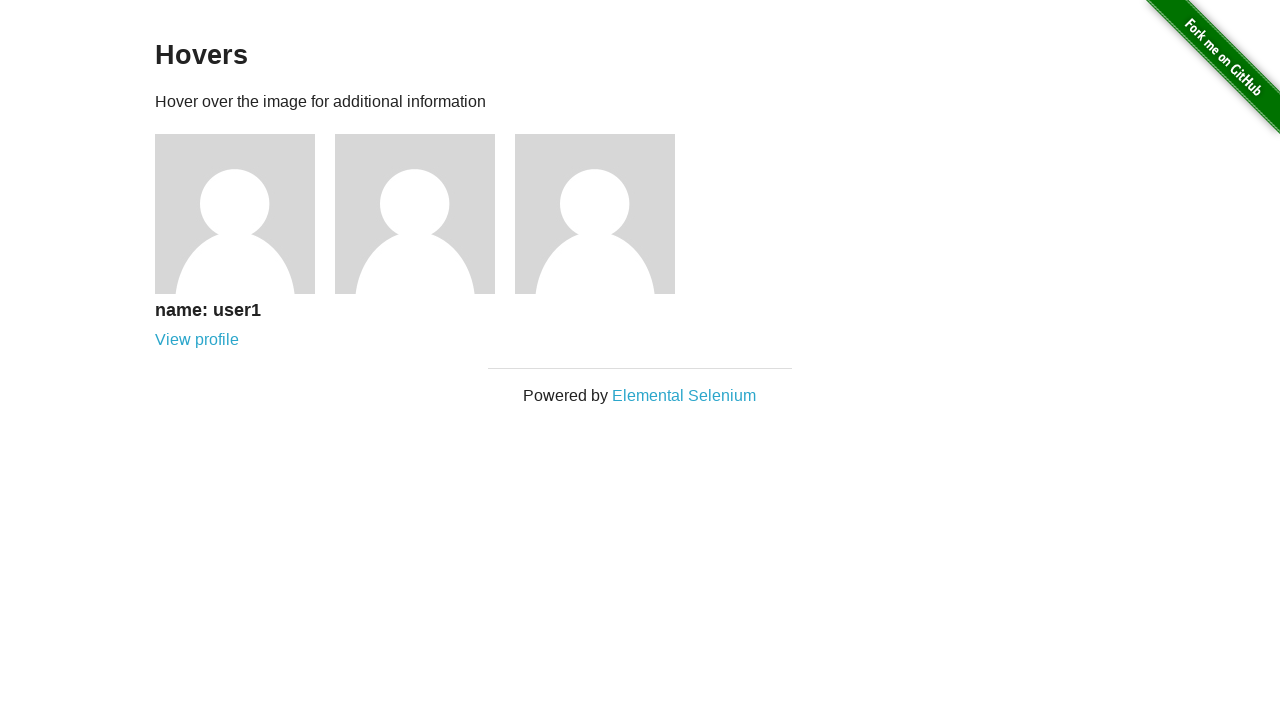

Located figcaption element
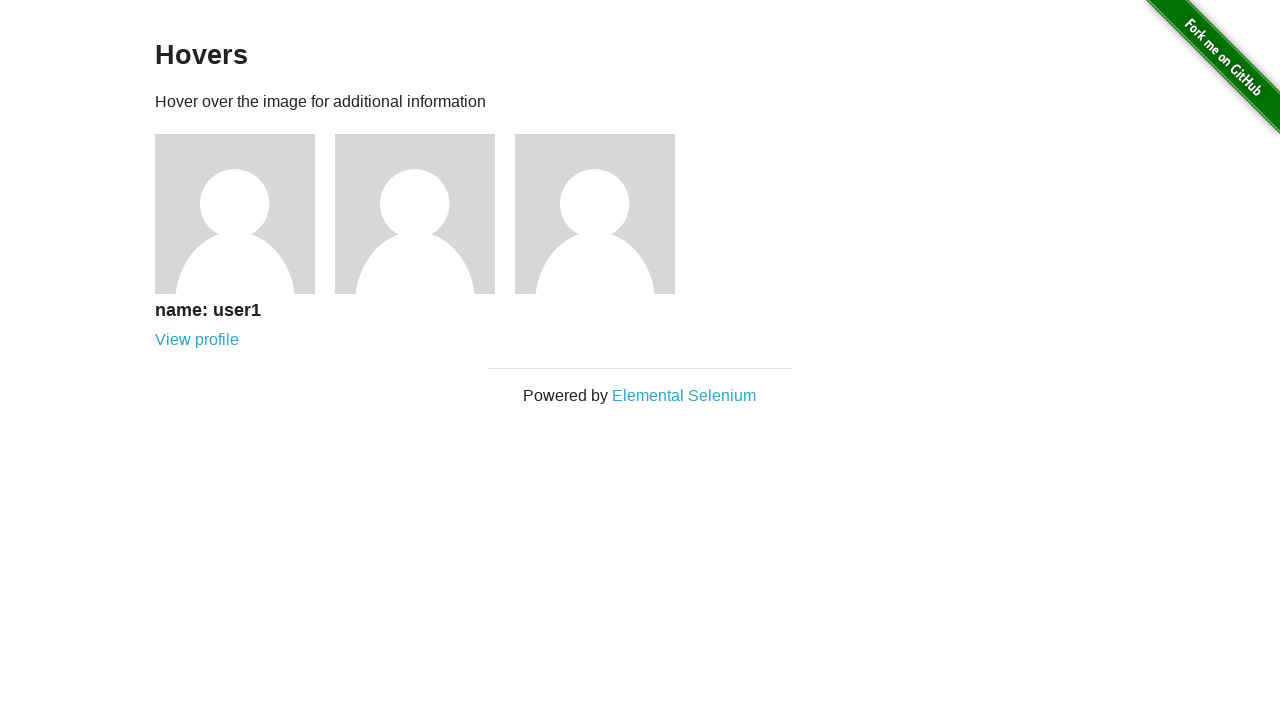

Verified that caption is visible after hovering
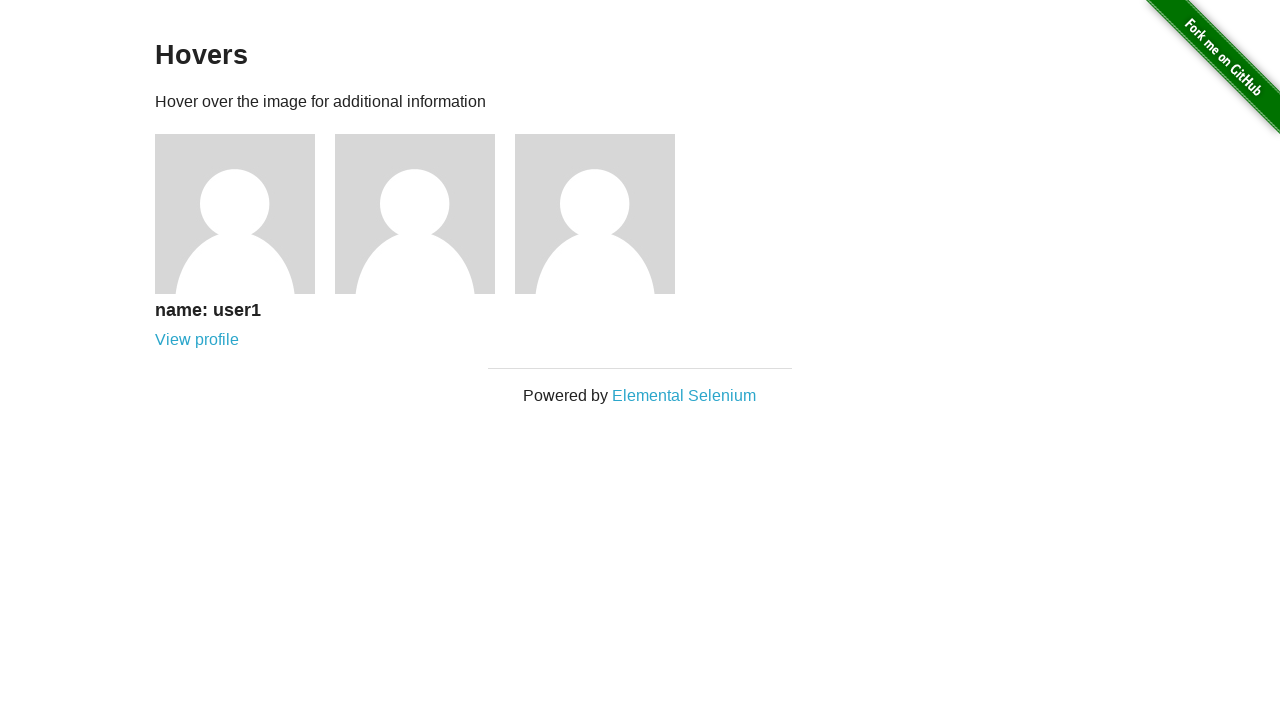

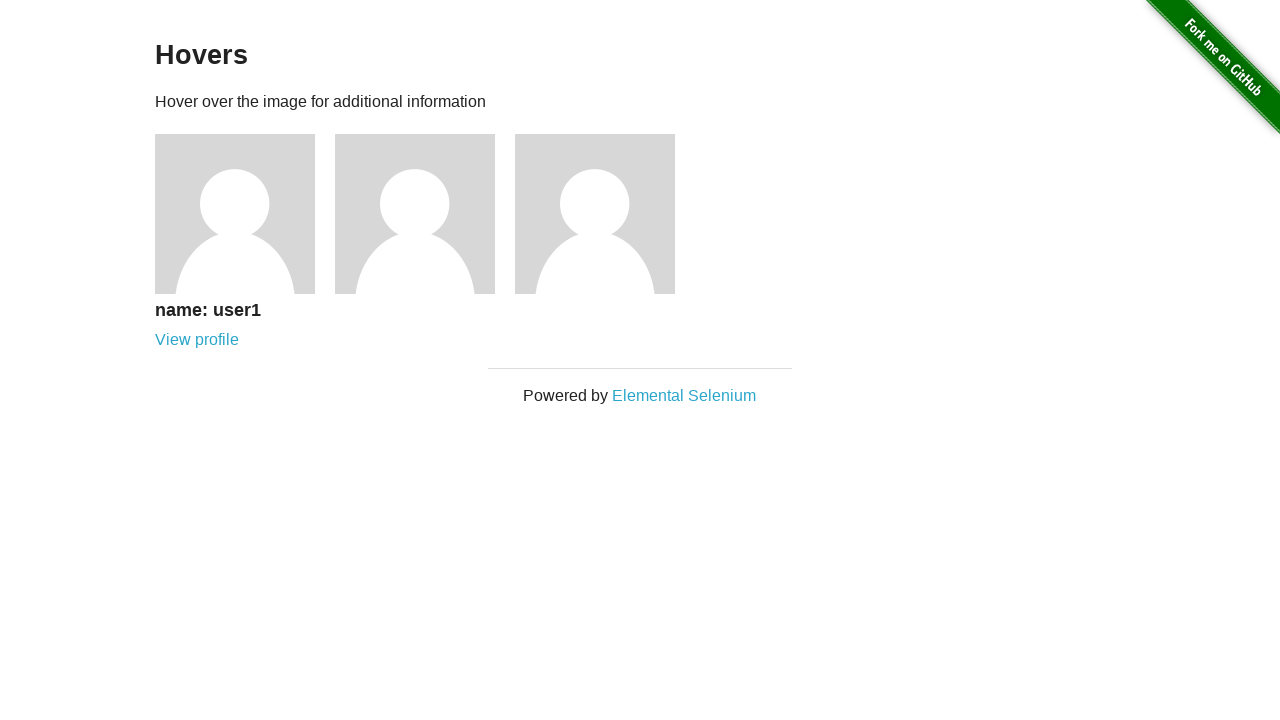